Tests a basic calculator web application by entering two numbers, selecting the multiply operation, and clicking calculate to verify the result

Starting URL: https://testsheepnz.github.io/BasicCalculator.html

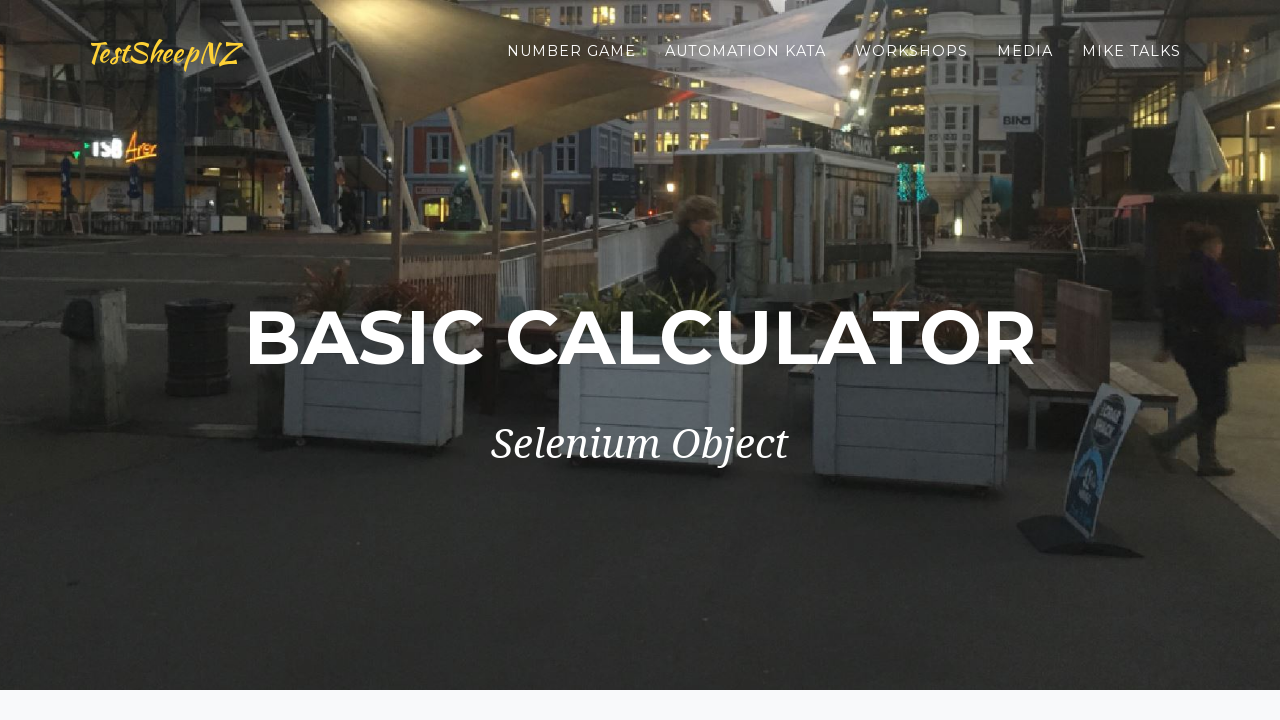

Clicked on build selector at (415, 360) on #selectBuild
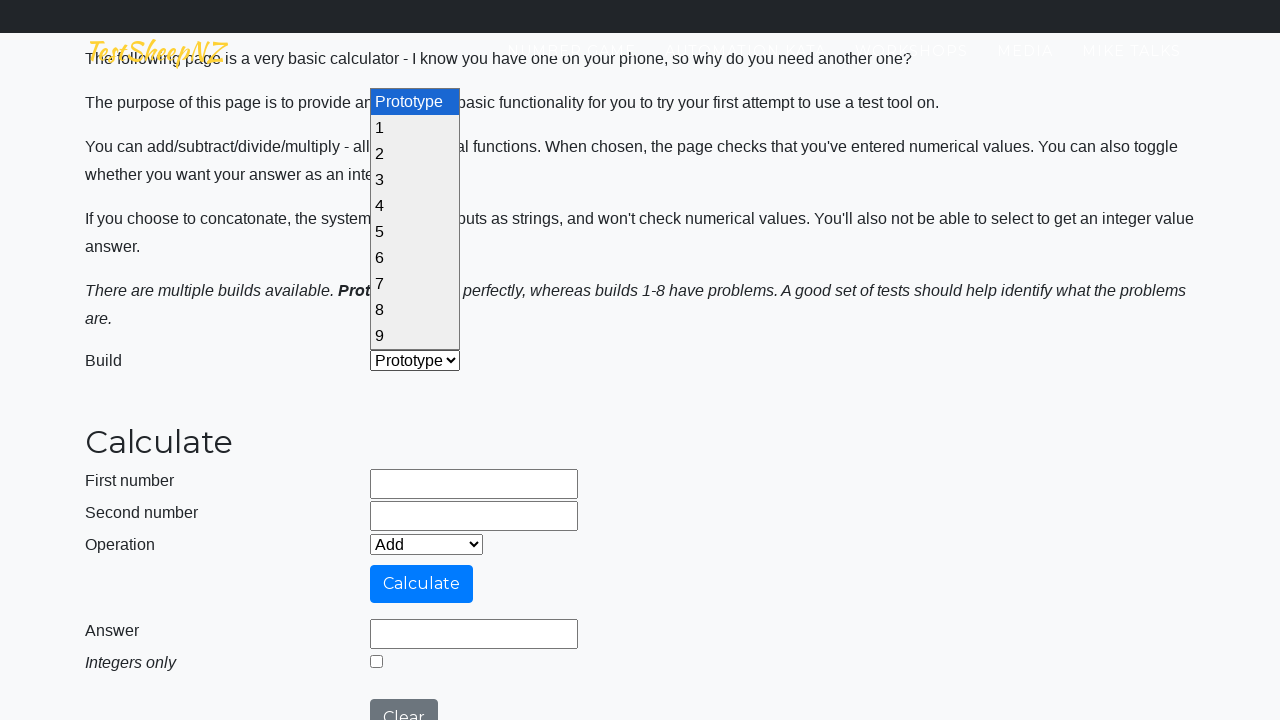

Entered first number: 12 on #number1Field
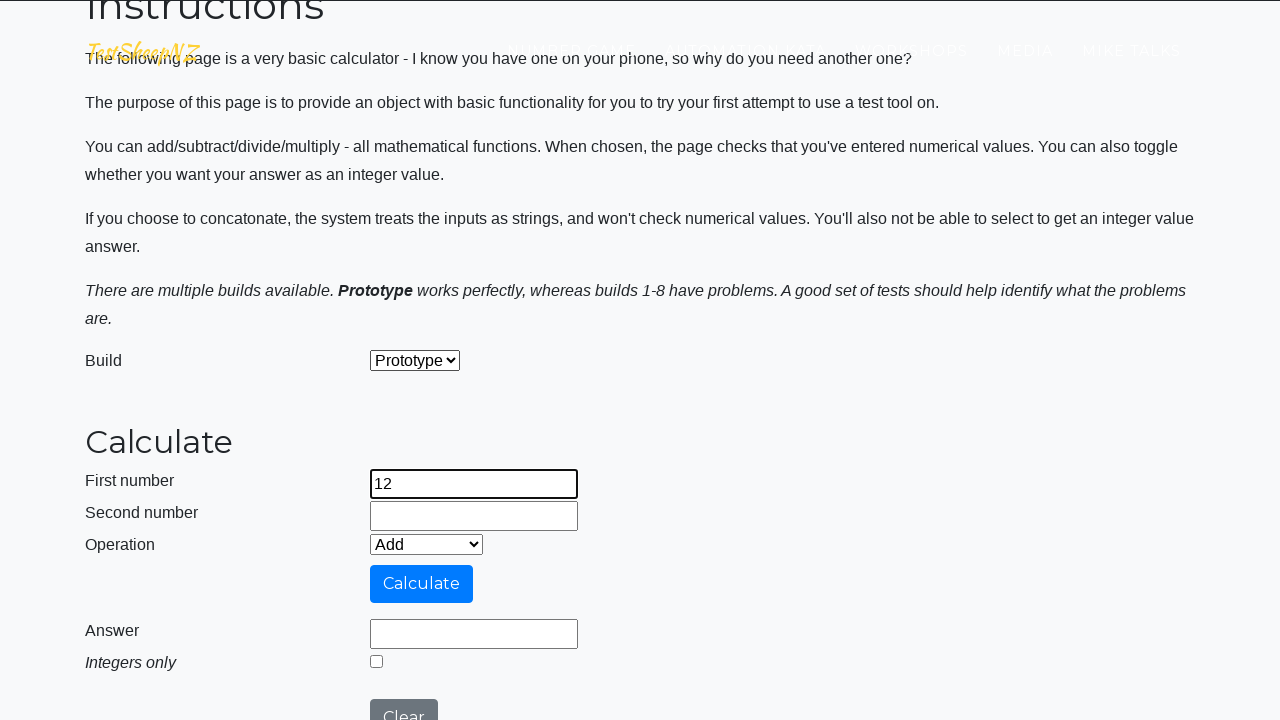

Entered second number: 34 on #number2Field
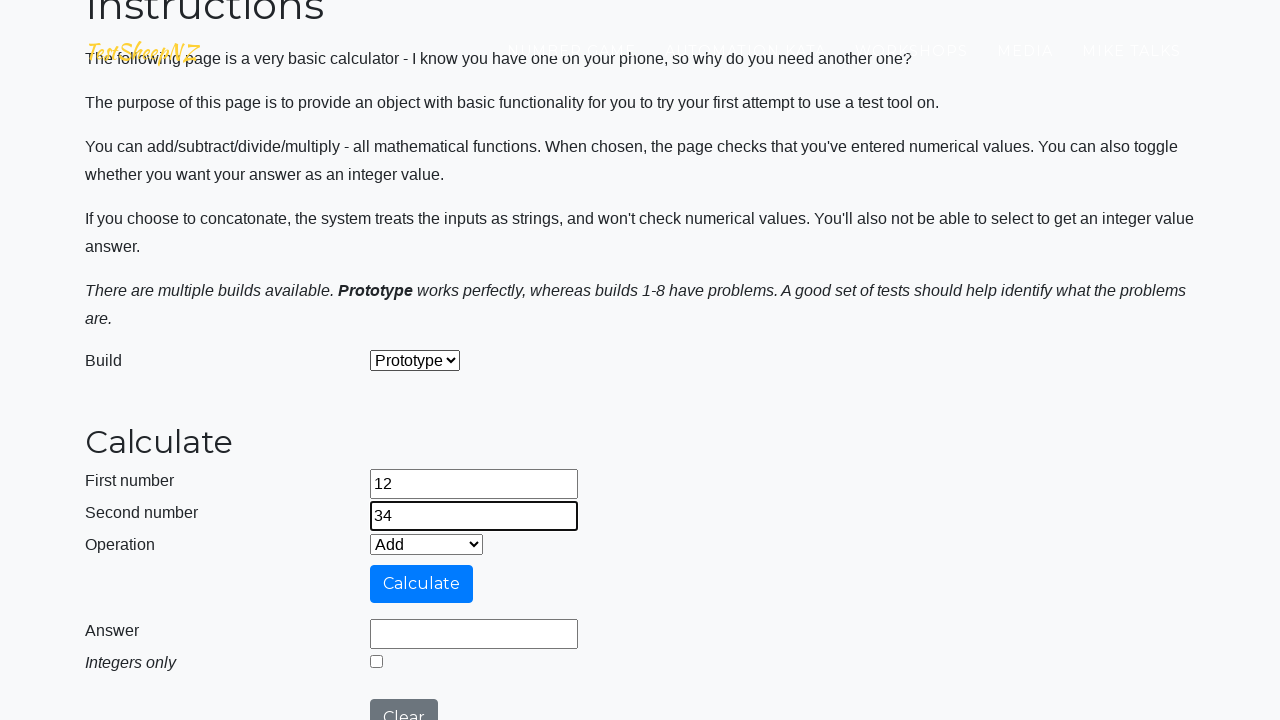

Selected Multiply operation from dropdown on #selectOperationDropdown
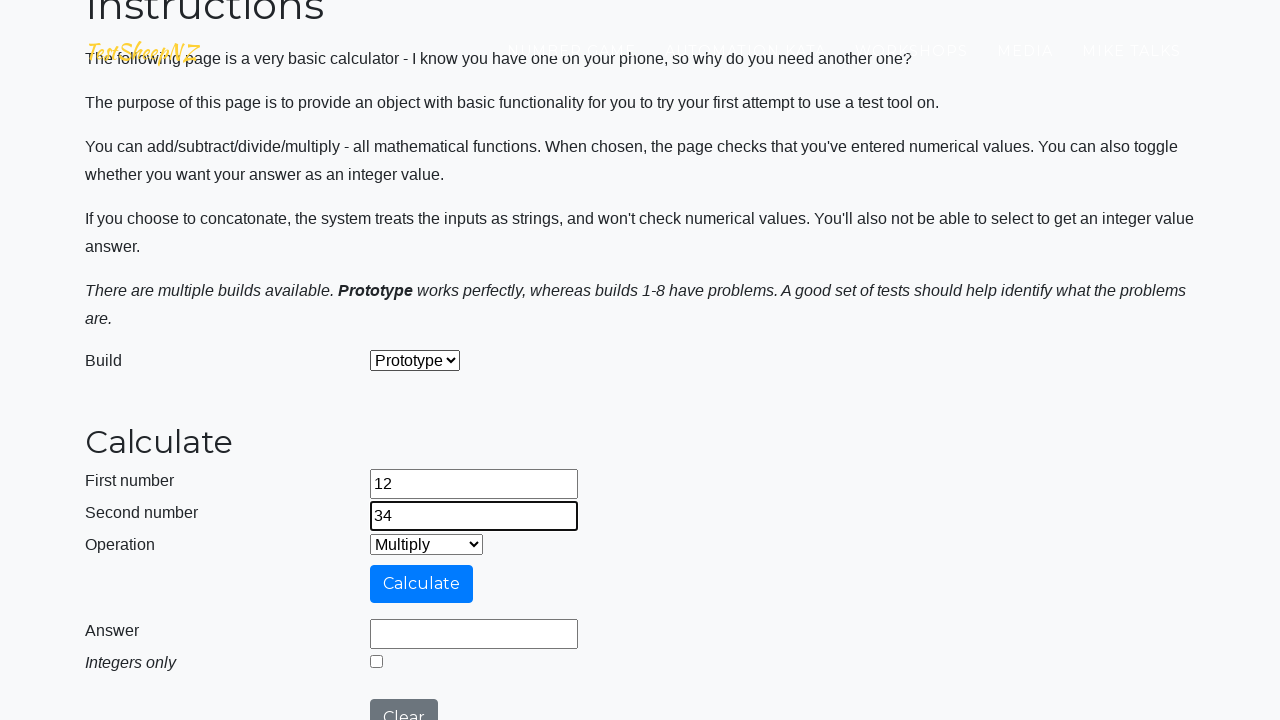

Clicked calculate button at (422, 584) on #calculateButton
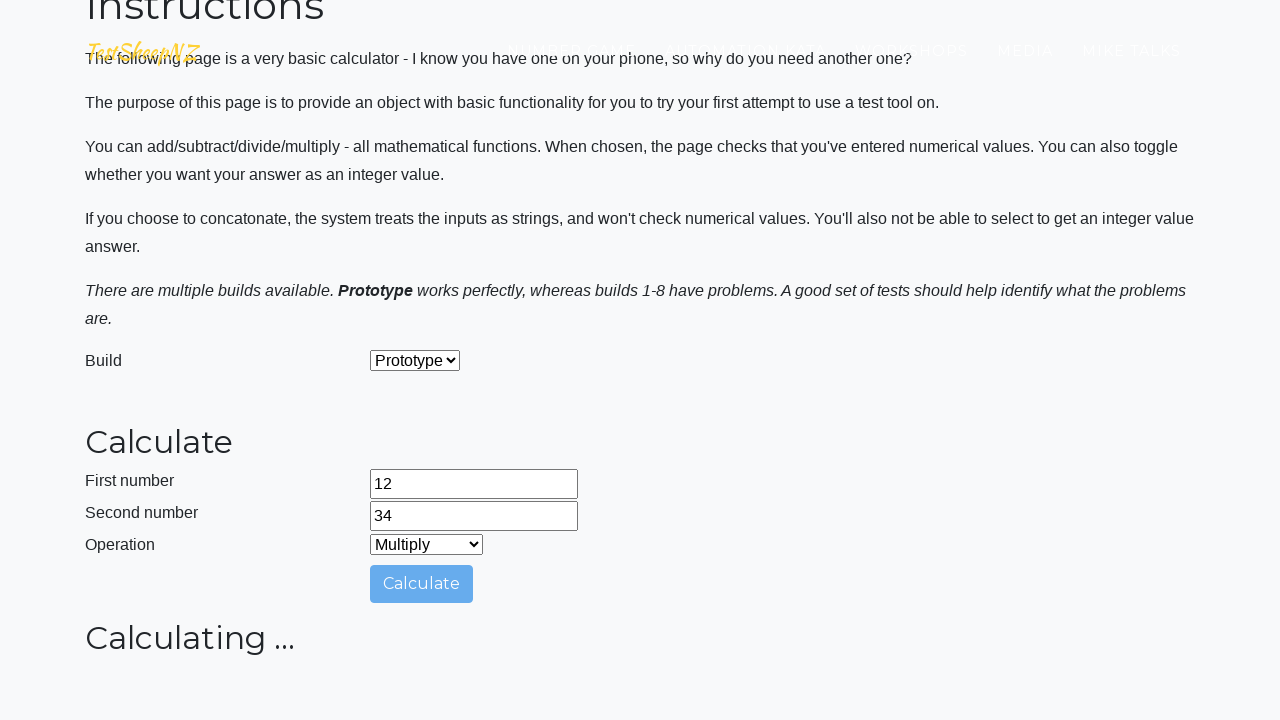

Result field appeared with answer
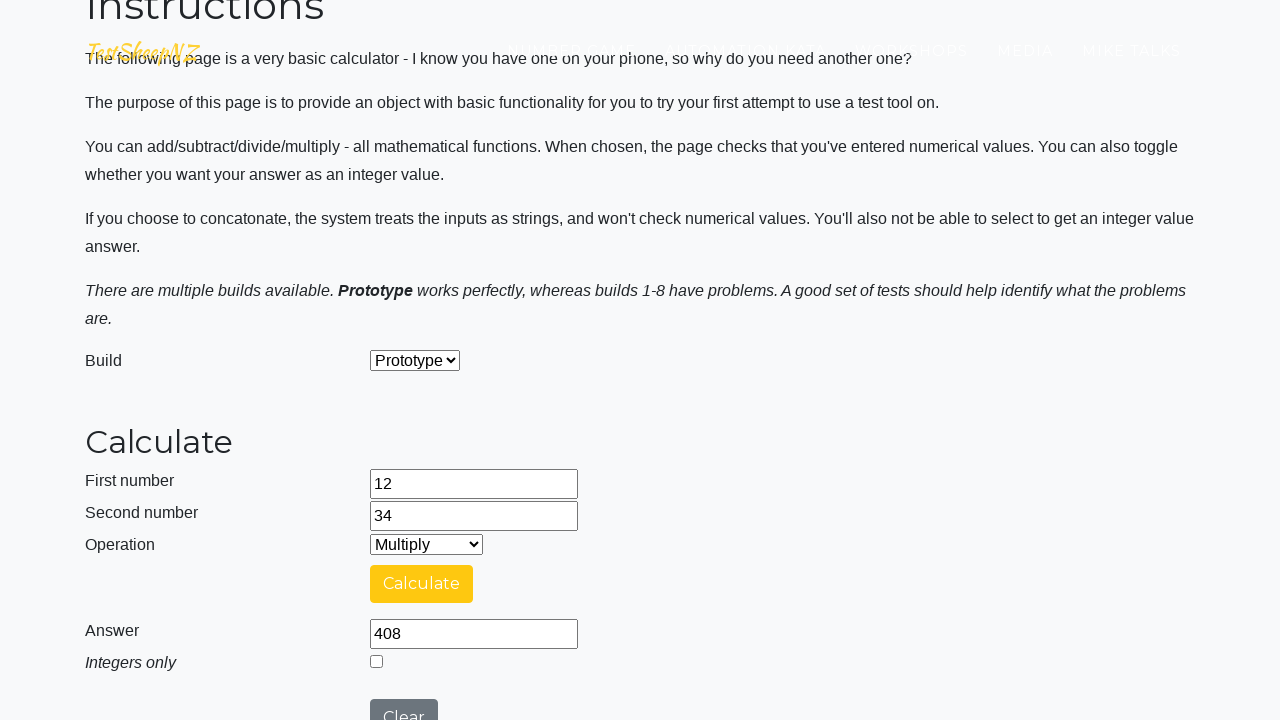

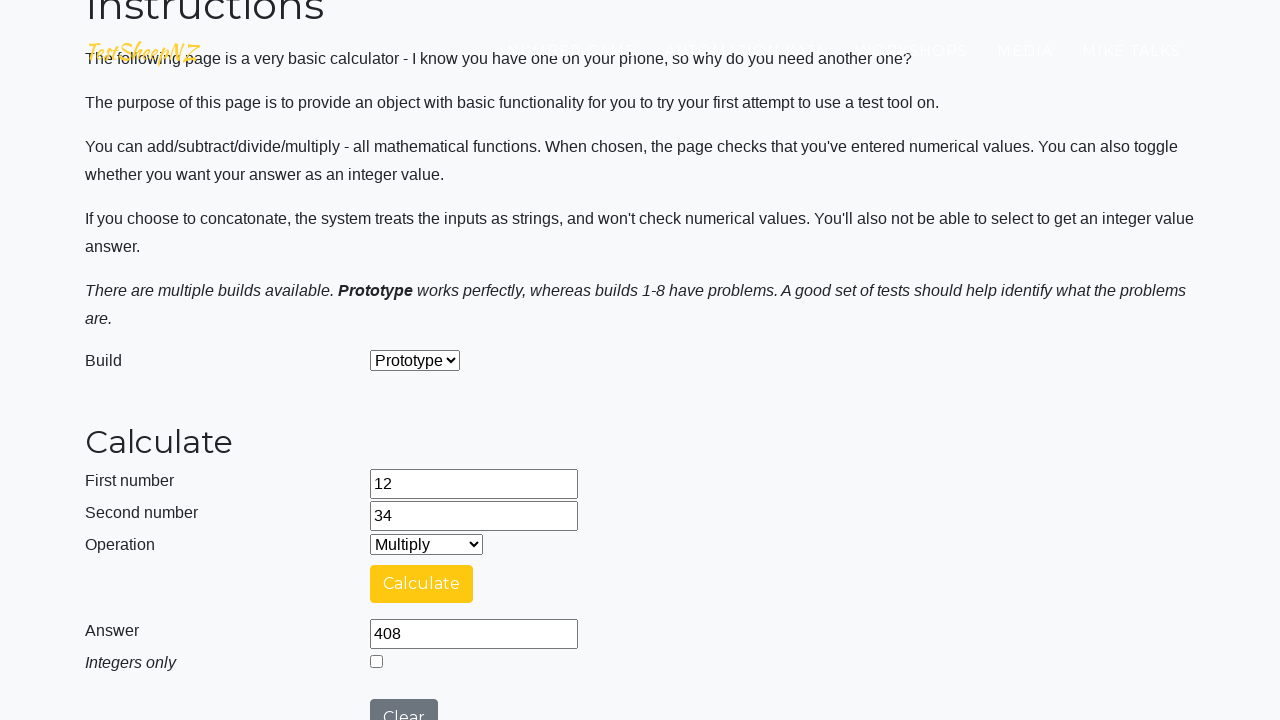